Tests modal dialog functionality by opening a modal, clicking within it, and using the OK and Close buttons multiple times to verify modal behavior.

Starting URL: https://formy-project.herokuapp.com/modal

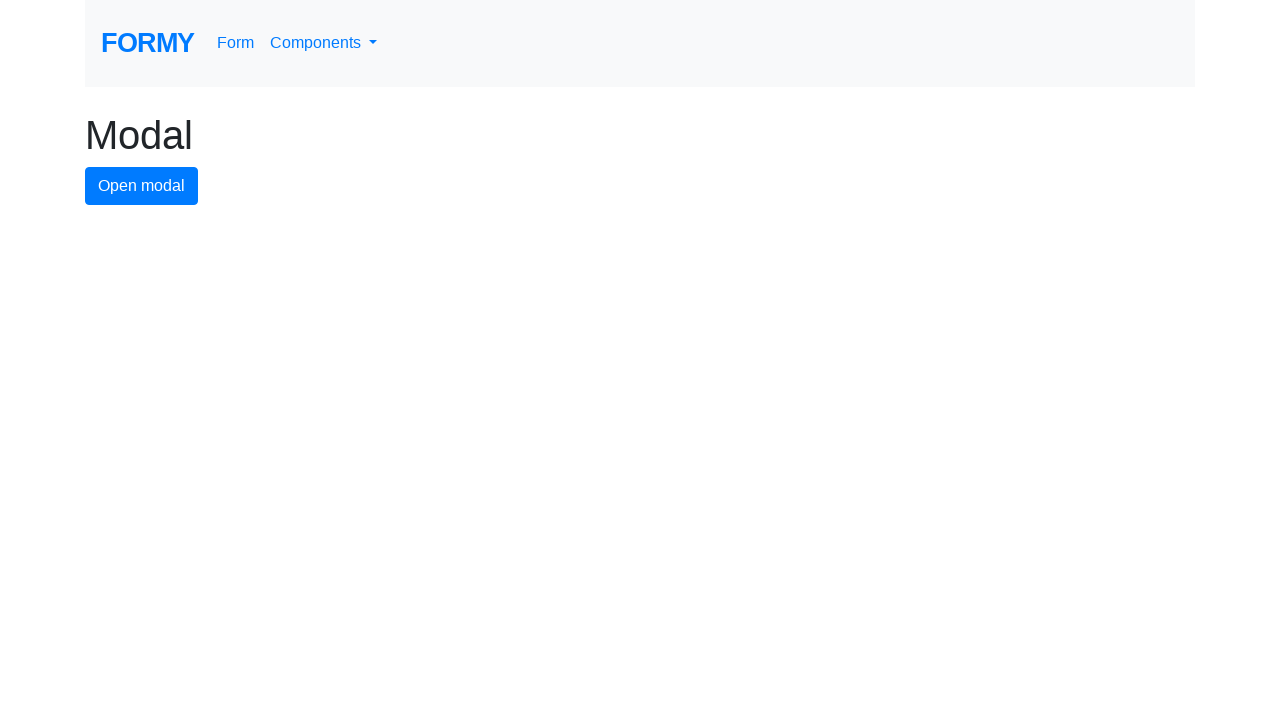

Clicked modal button to open modal dialog at (142, 186) on #modal-button
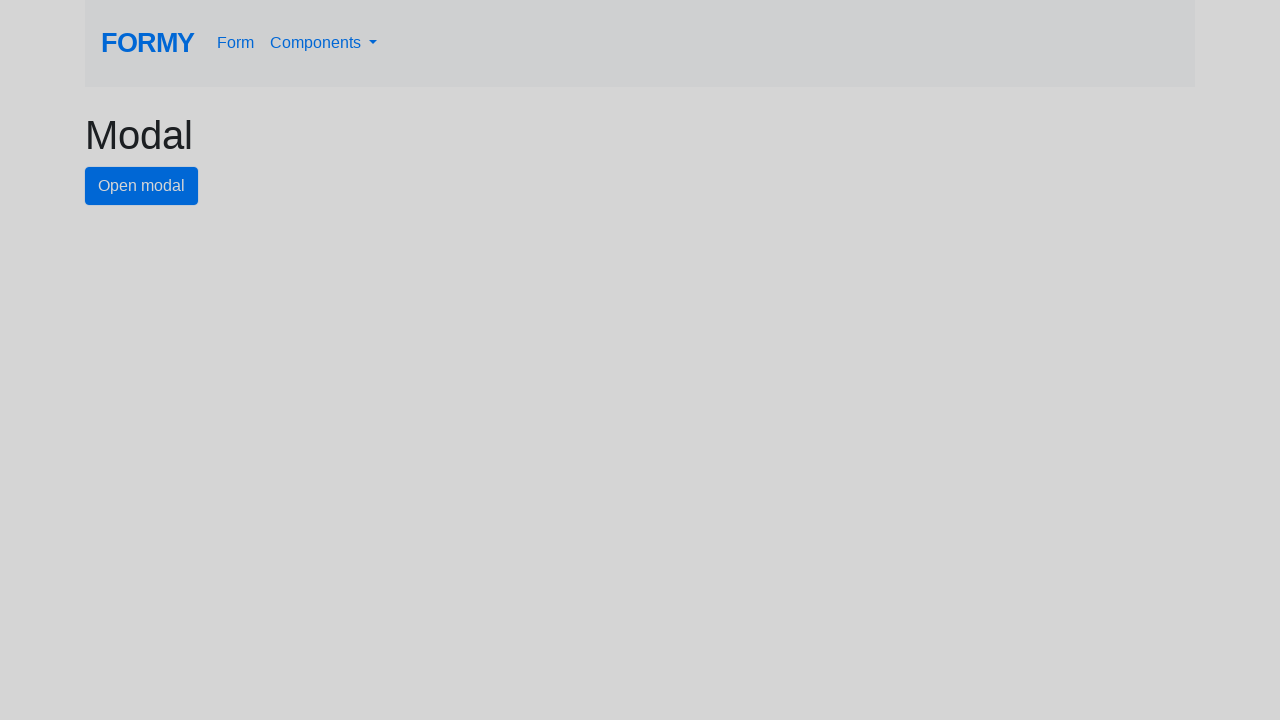

Waited 1000ms for modal to appear
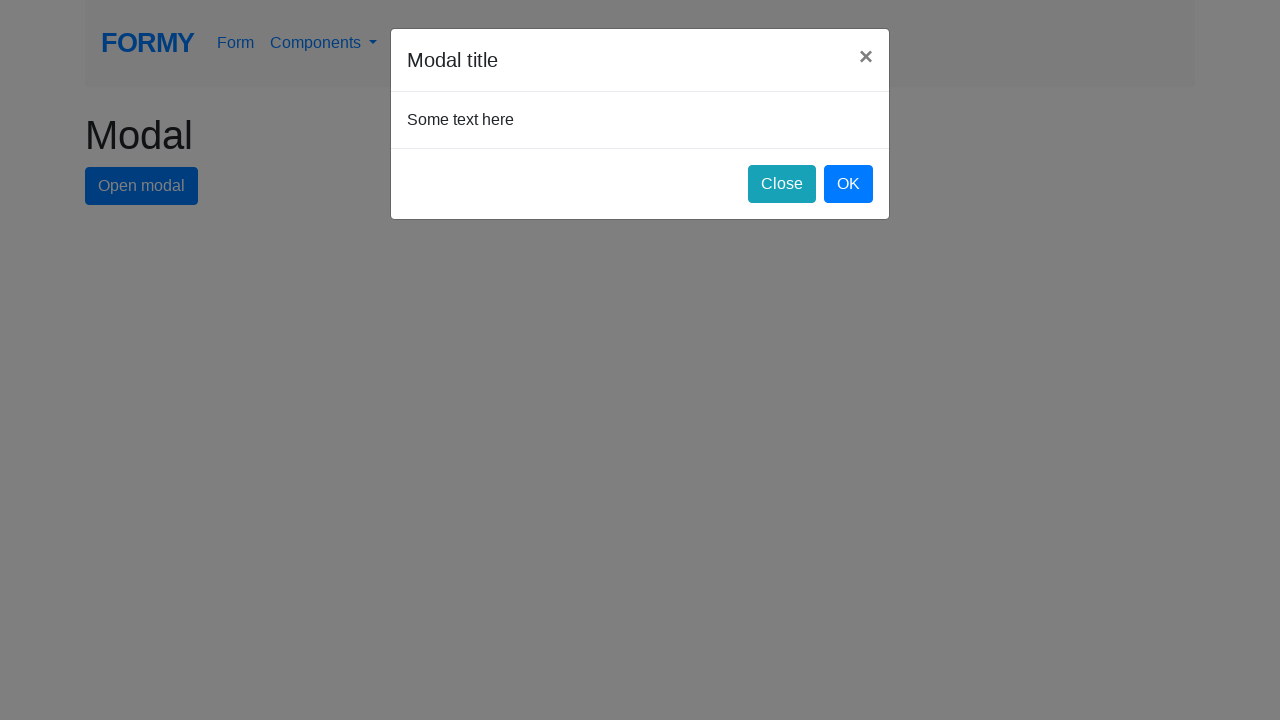

Clicked on modal body content at (640, 120) on xpath=//div[@id='exampleModal']/div/div/div[2]
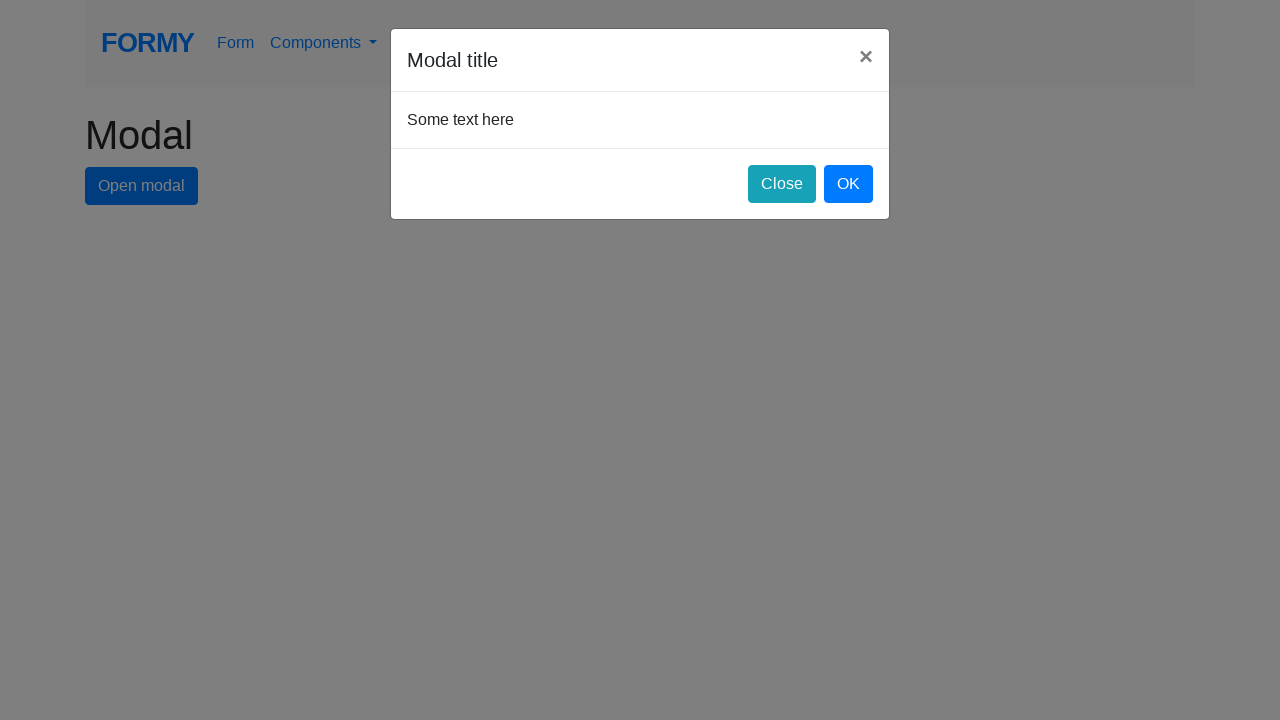

Waited 1000ms after clicking modal content
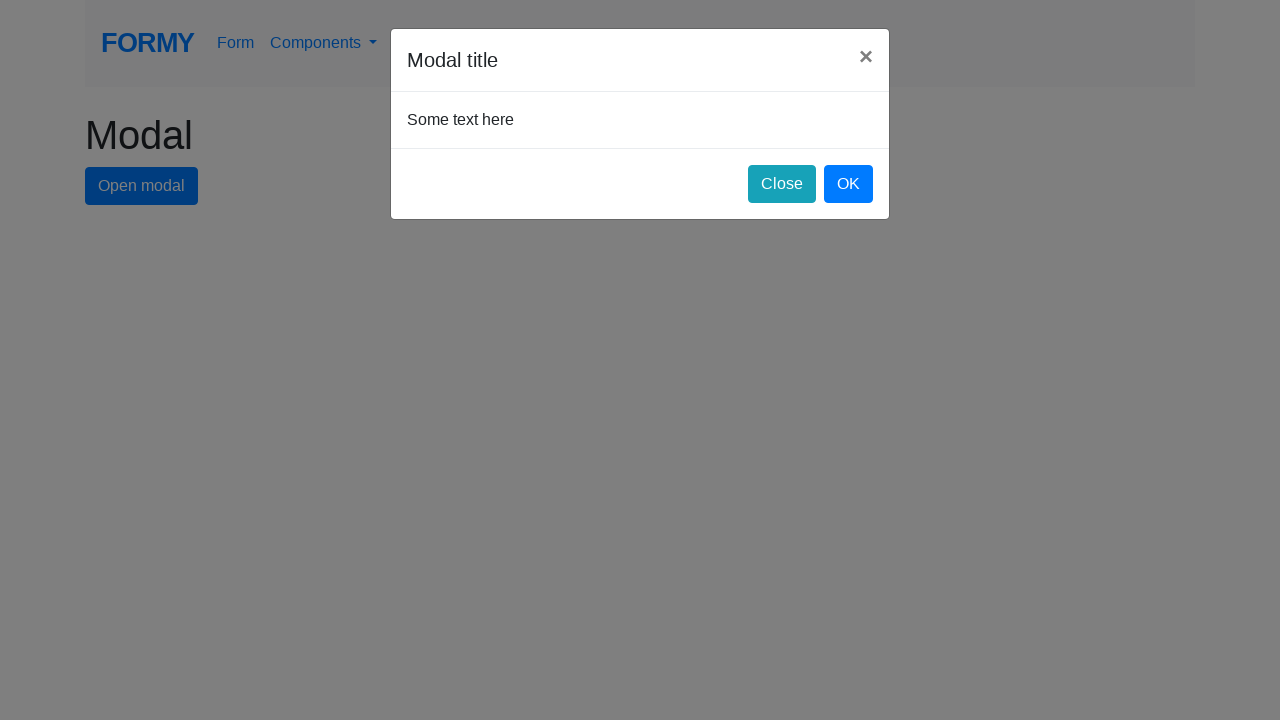

Clicked on modal body content again at (640, 120) on xpath=//div[@id='exampleModal']/div/div/div[2]
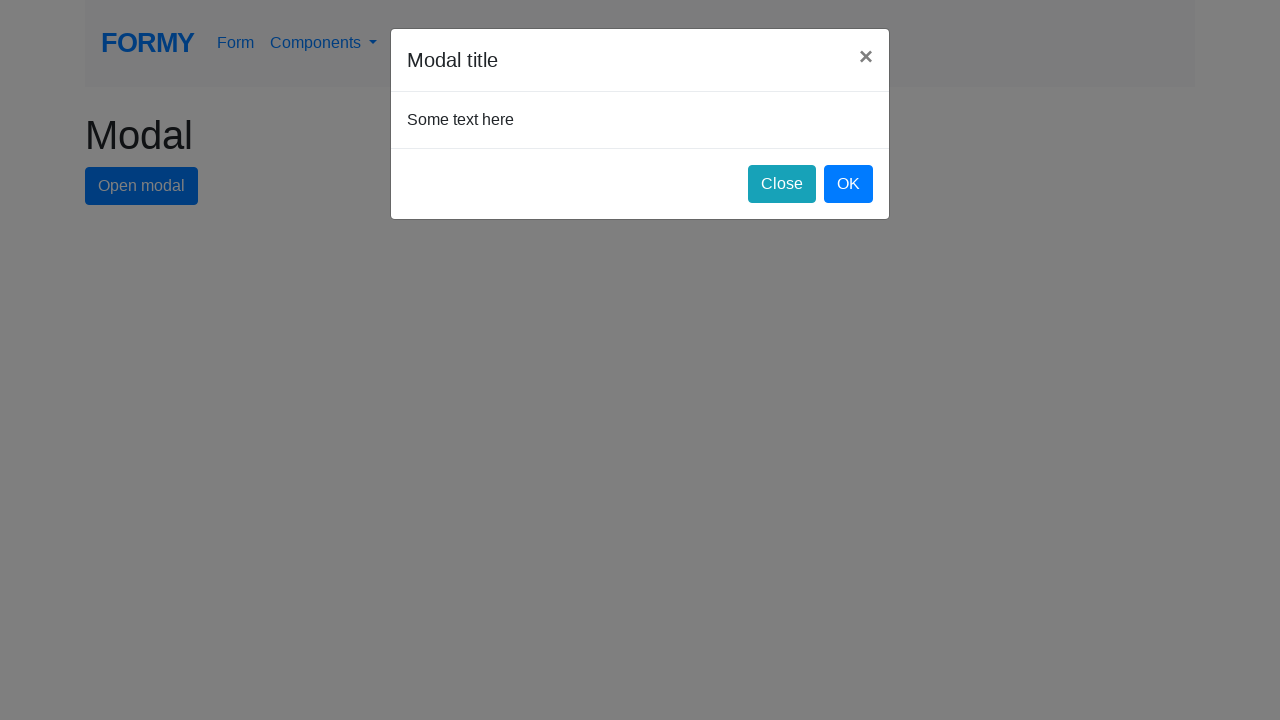

Waited 1000ms after second click on modal content
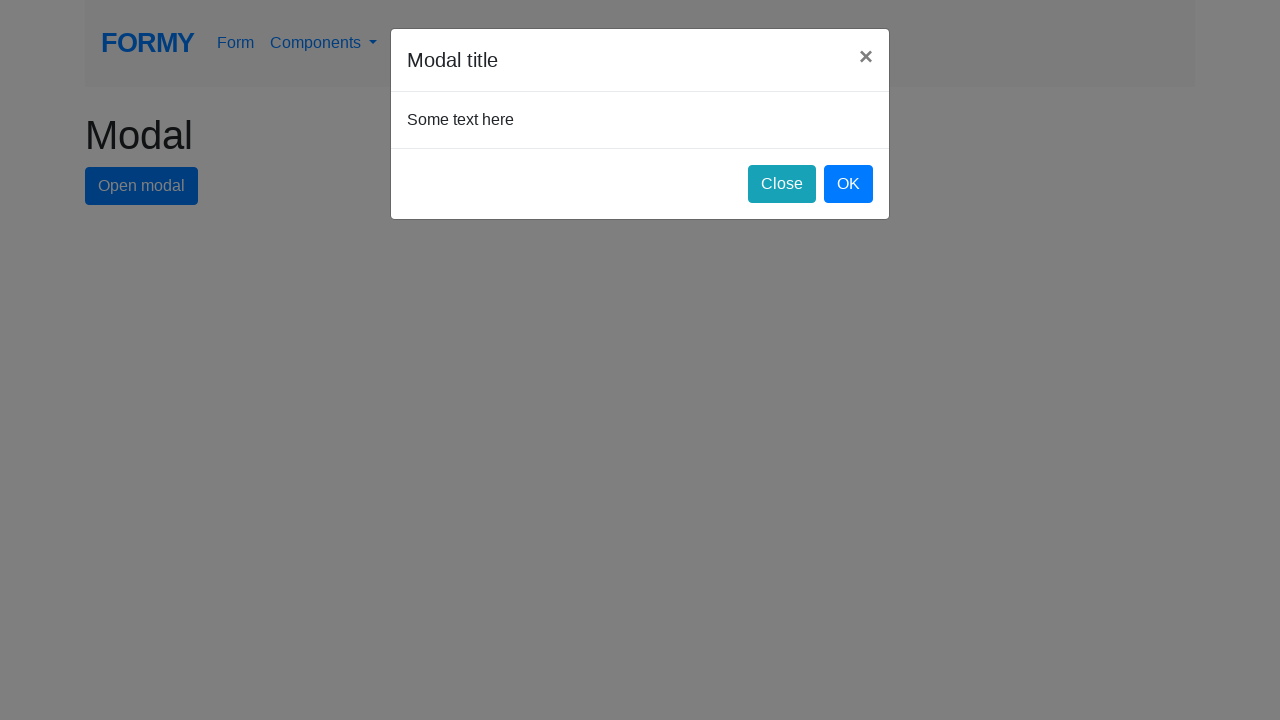

Clicked OK button on modal at (848, 184) on #ok-button
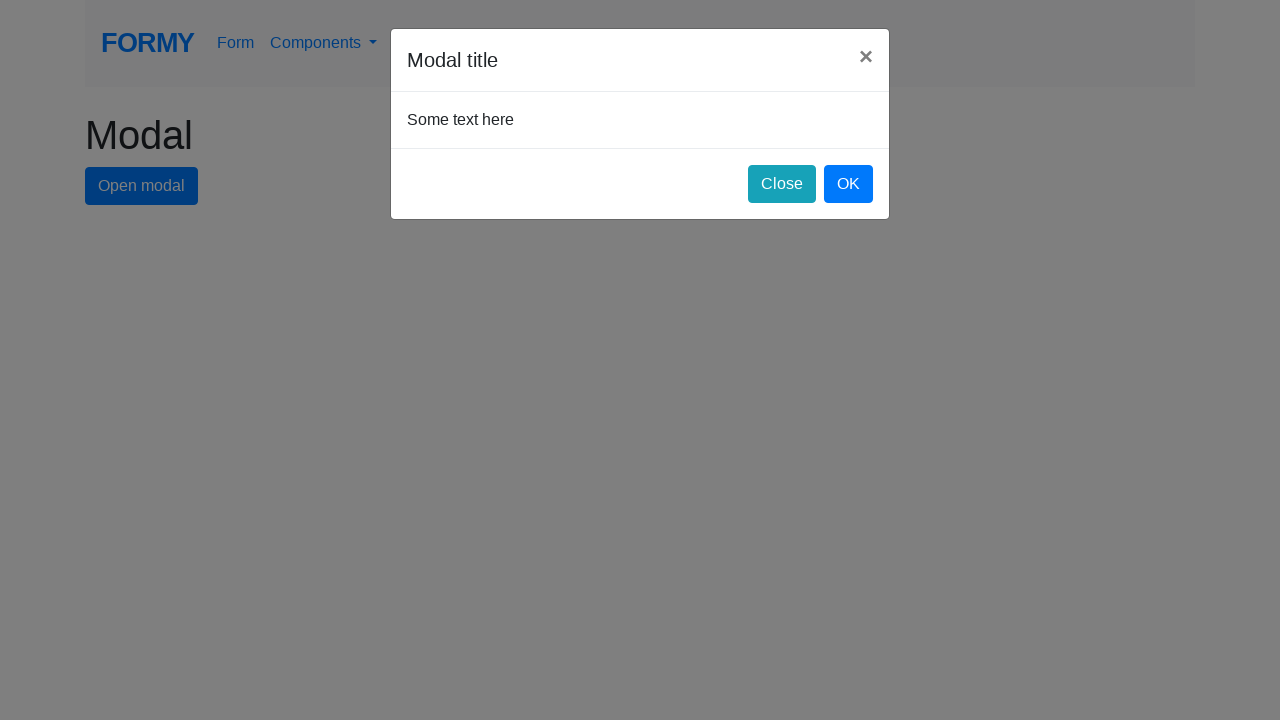

Waited 1000ms after clicking OK button
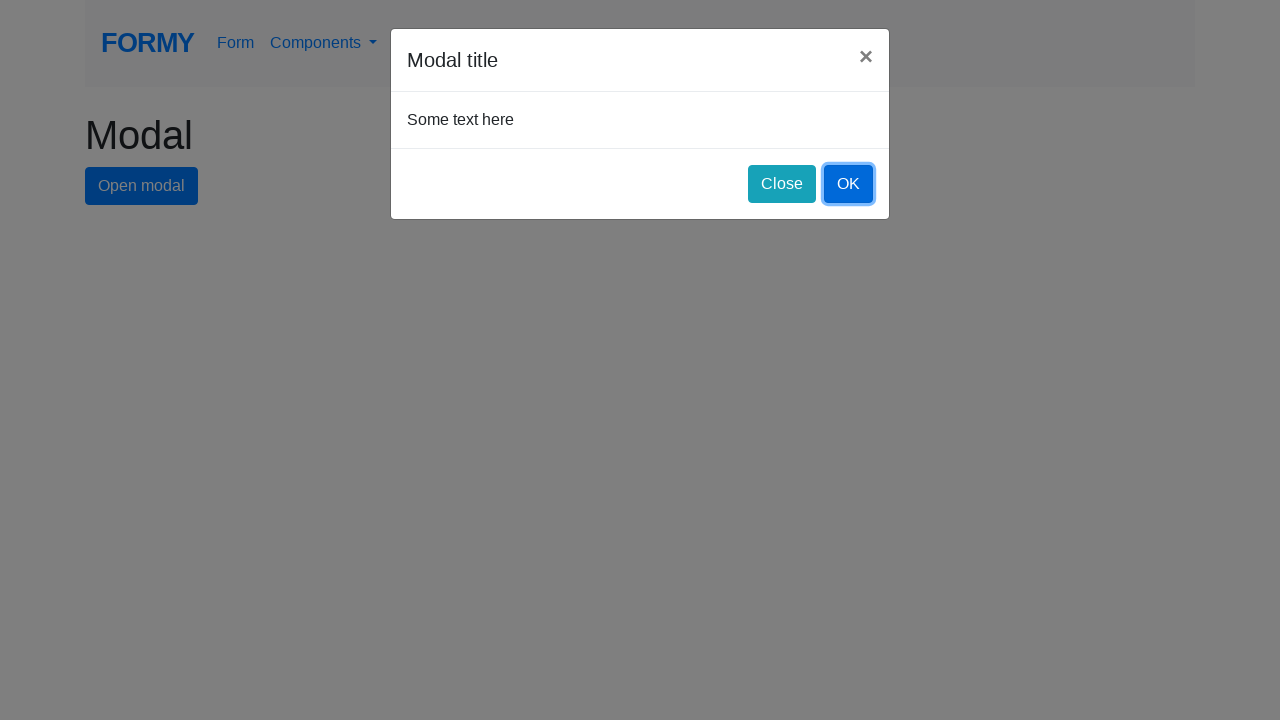

Clicked Close button to dismiss modal at (782, 184) on #close-button
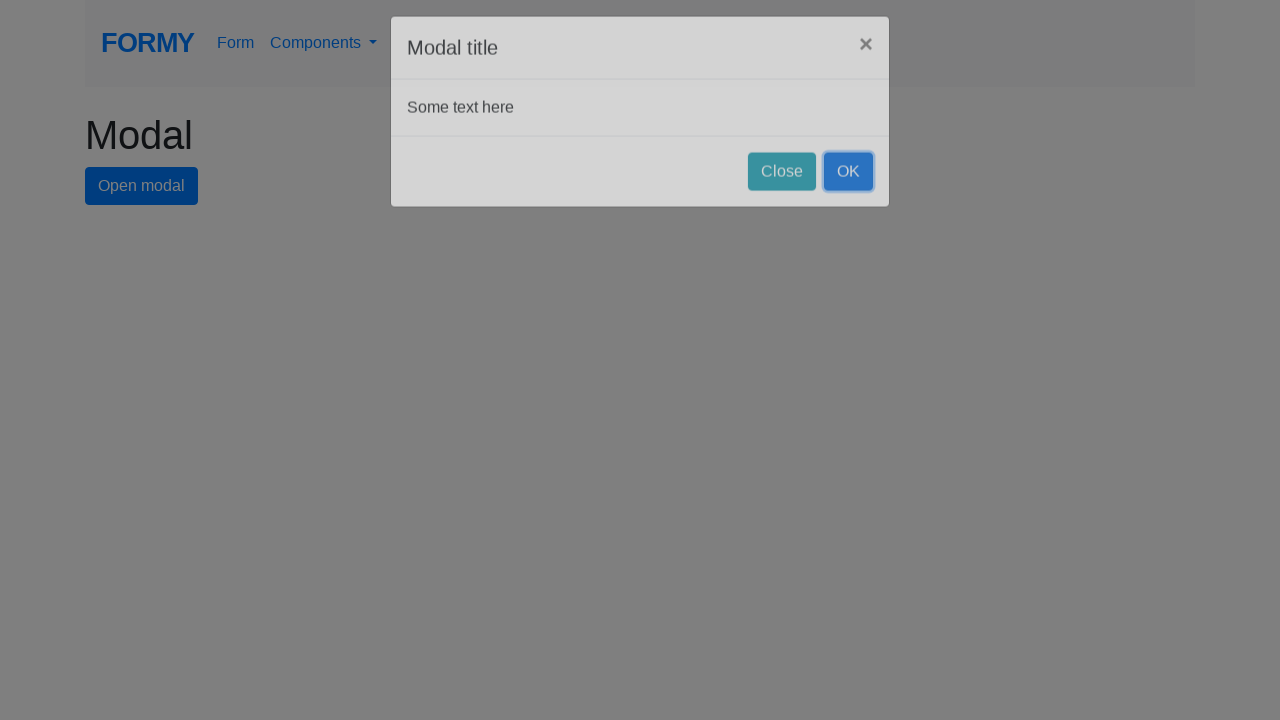

Waited 1000ms after clicking Close button
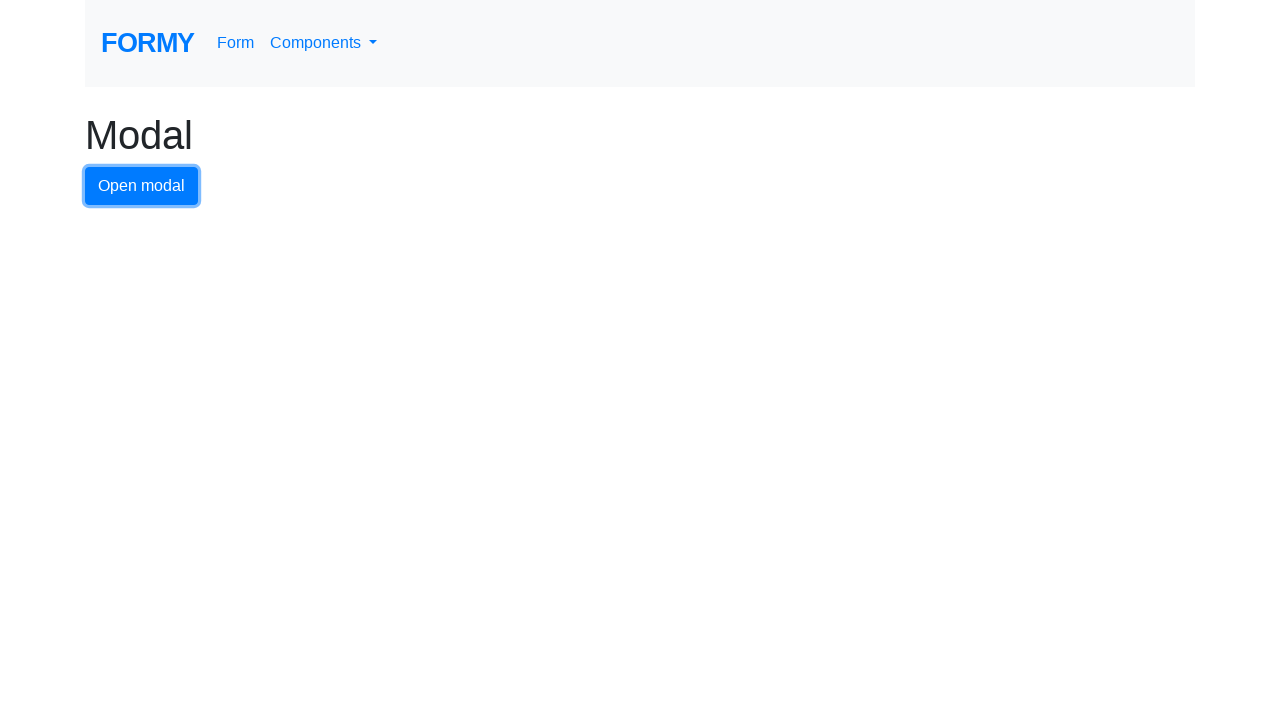

Clicked modal button to open modal dialog again at (142, 186) on #modal-button
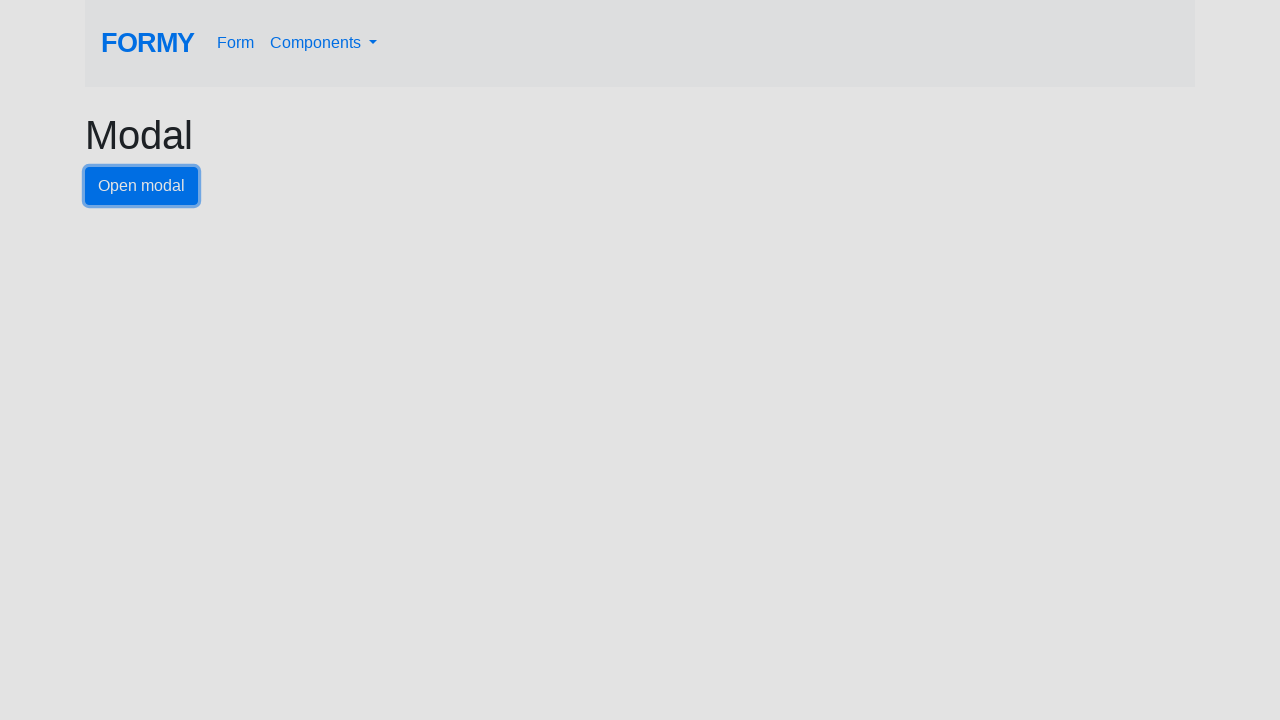

Waited 1000ms for modal to appear
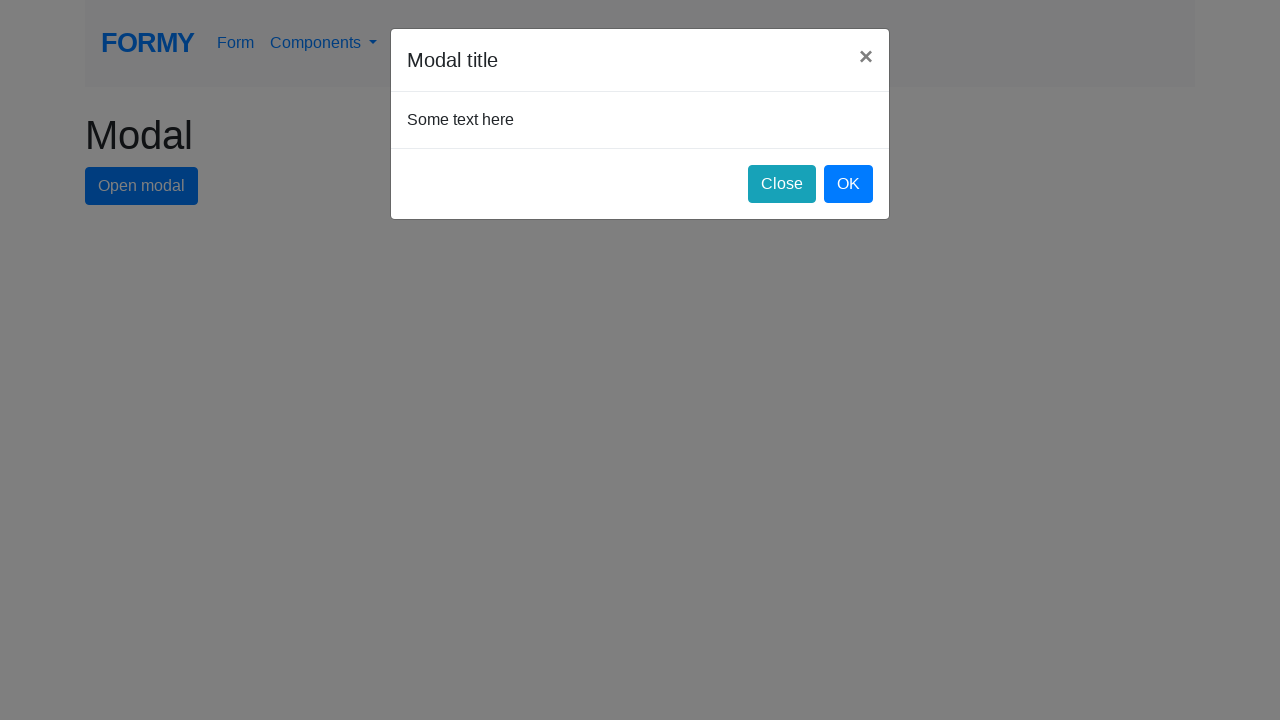

Clicked on modal body content at (640, 120) on xpath=//div[@id='exampleModal']/div/div/div[2]
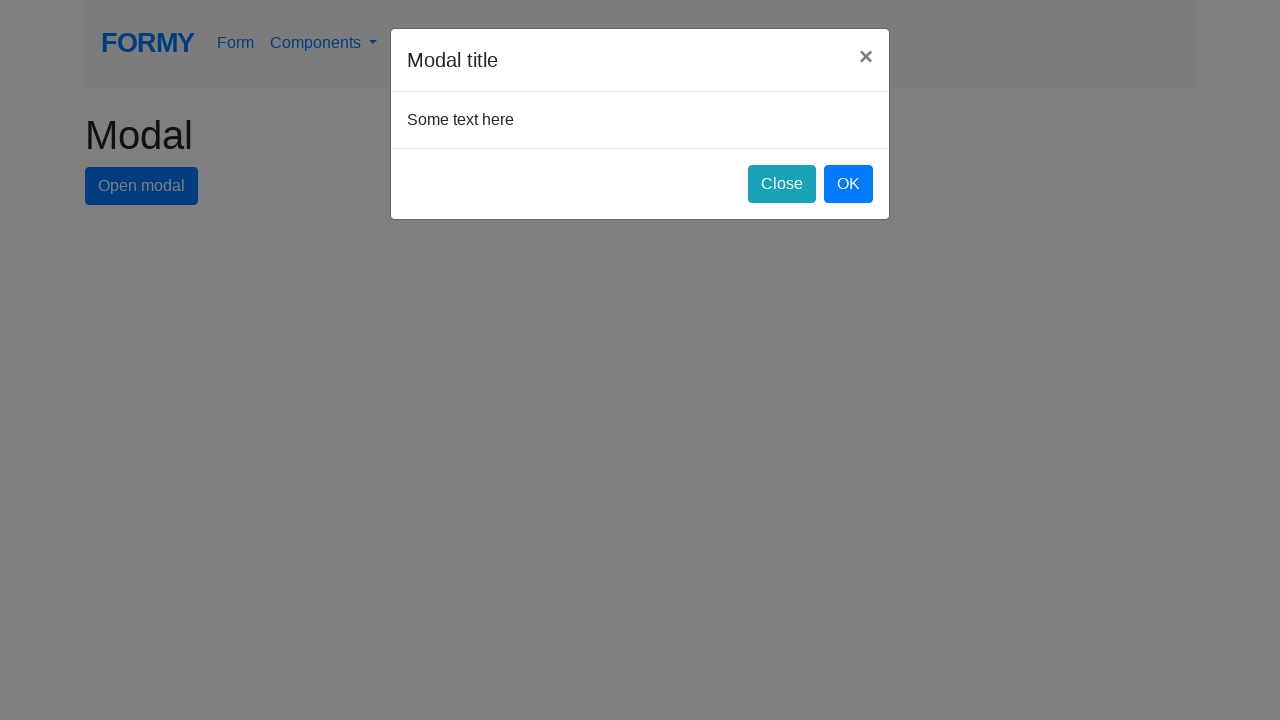

Waited 1000ms after clicking modal content
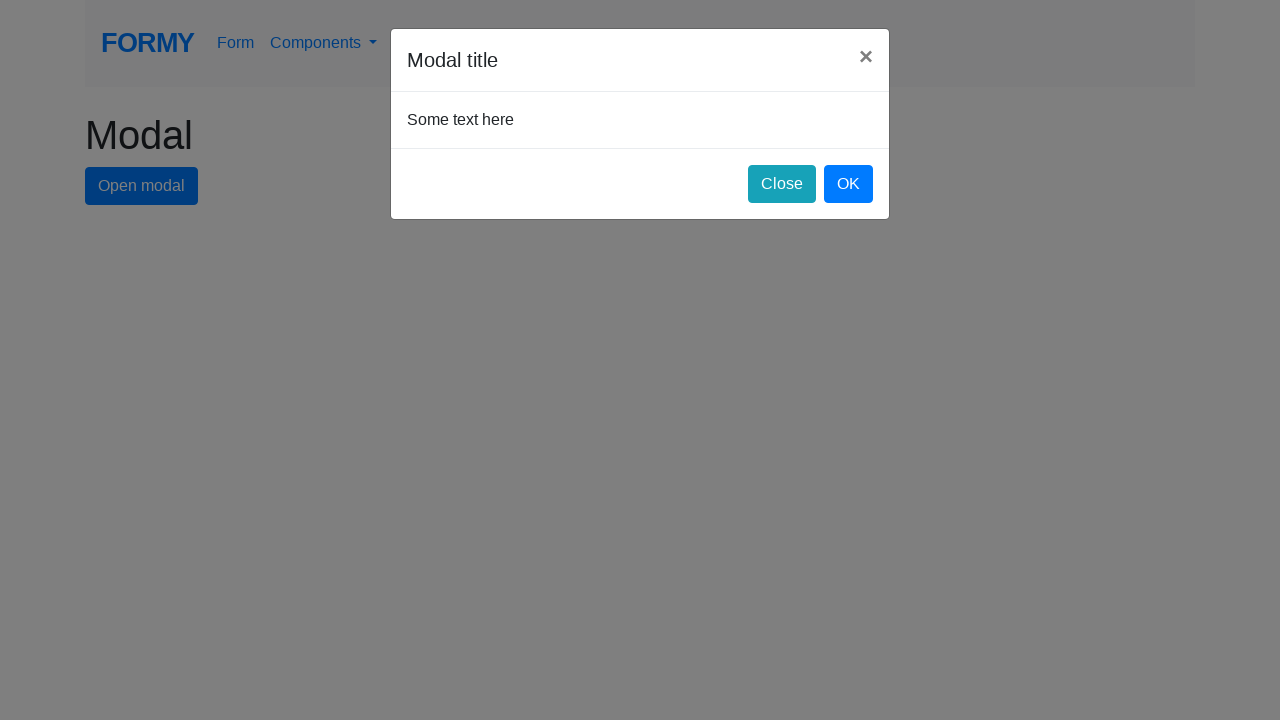

Clicked OK button on modal at (848, 184) on #ok-button
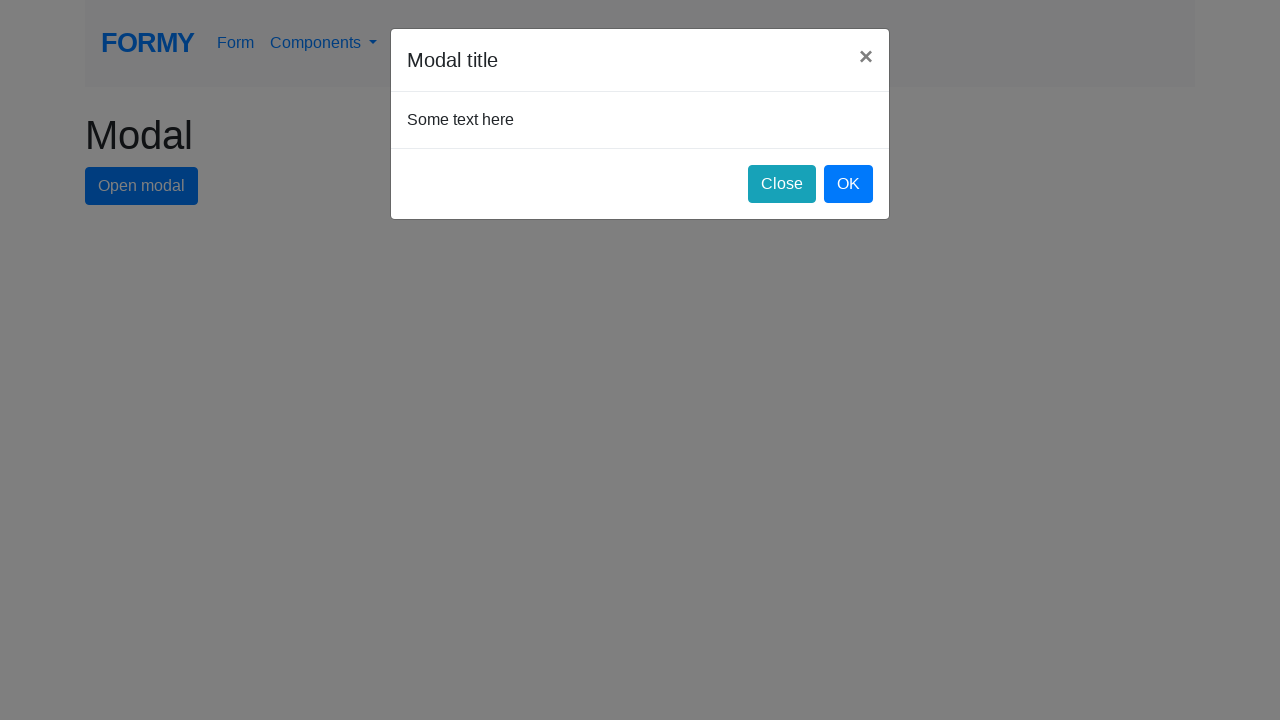

Waited 1000ms after clicking OK button
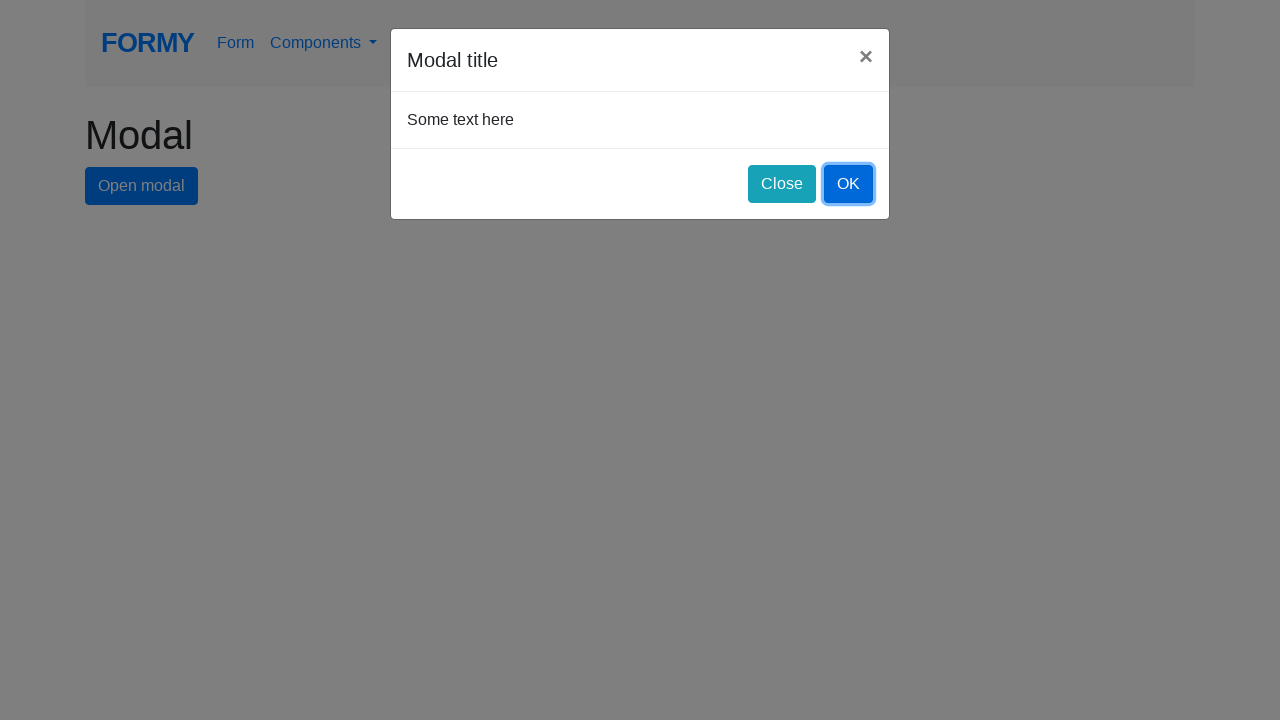

Clicked Close button to dismiss modal at (782, 184) on #close-button
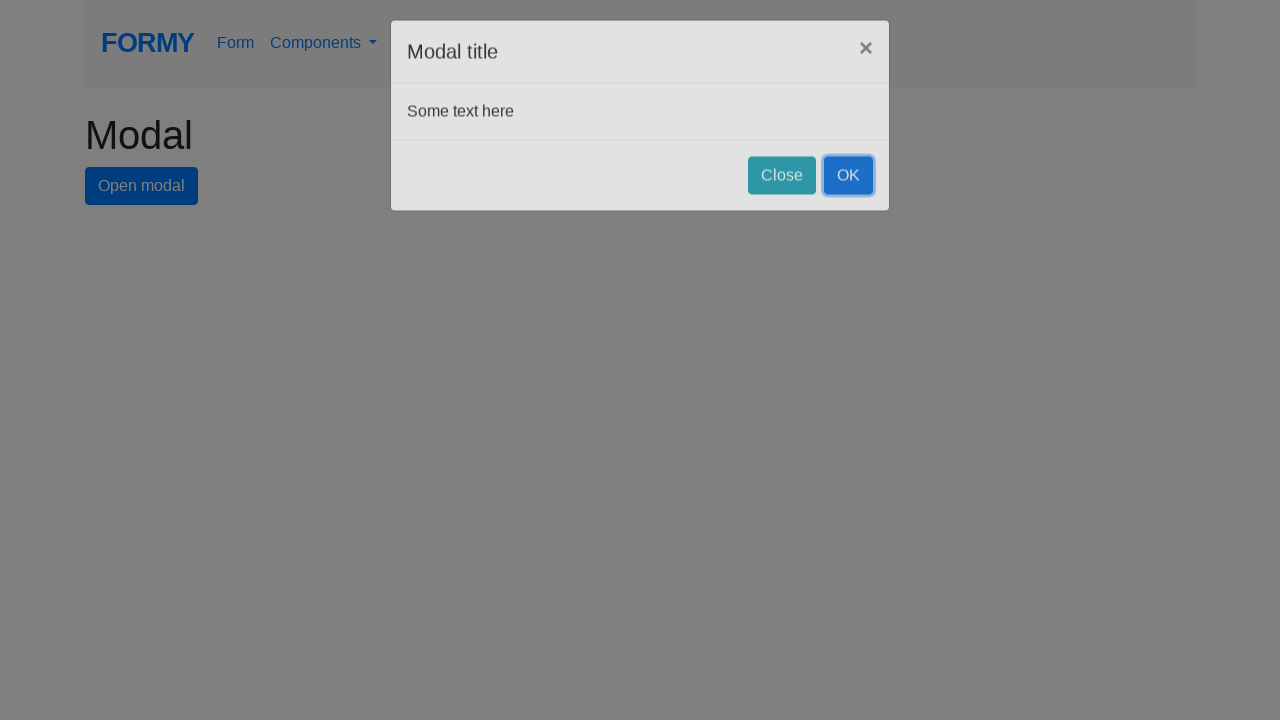

Waited 1000ms after clicking Close button
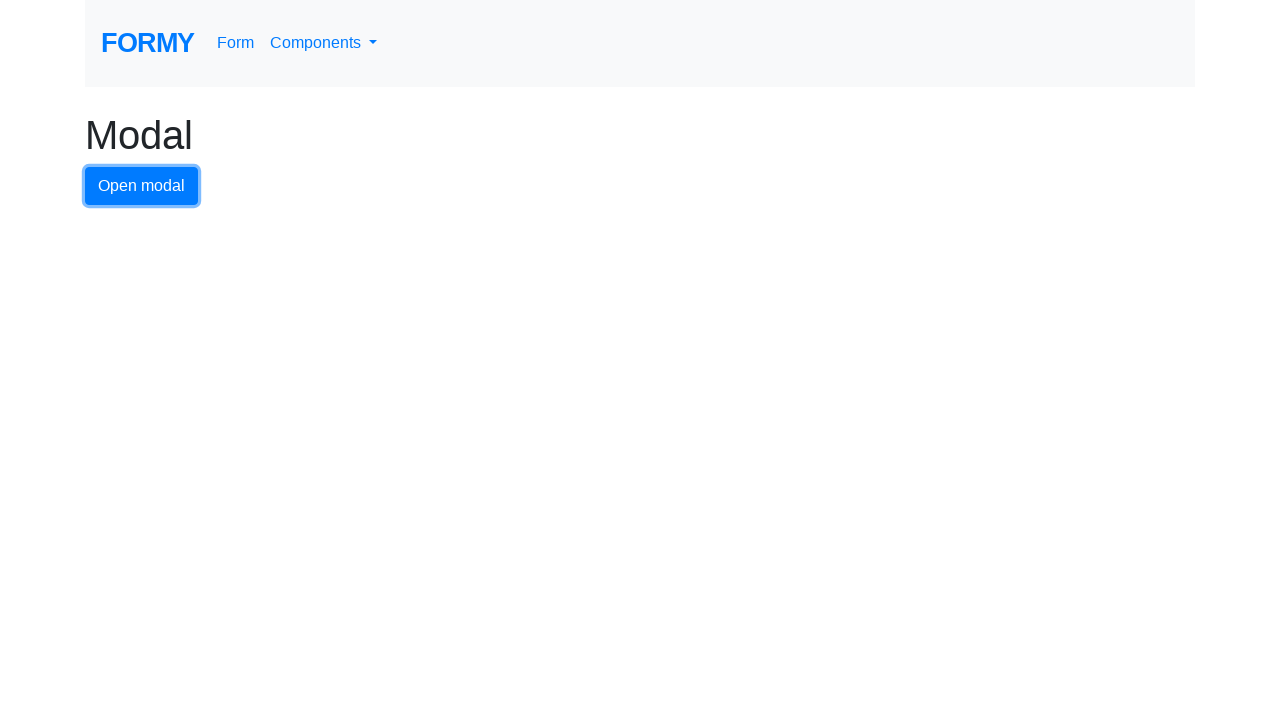

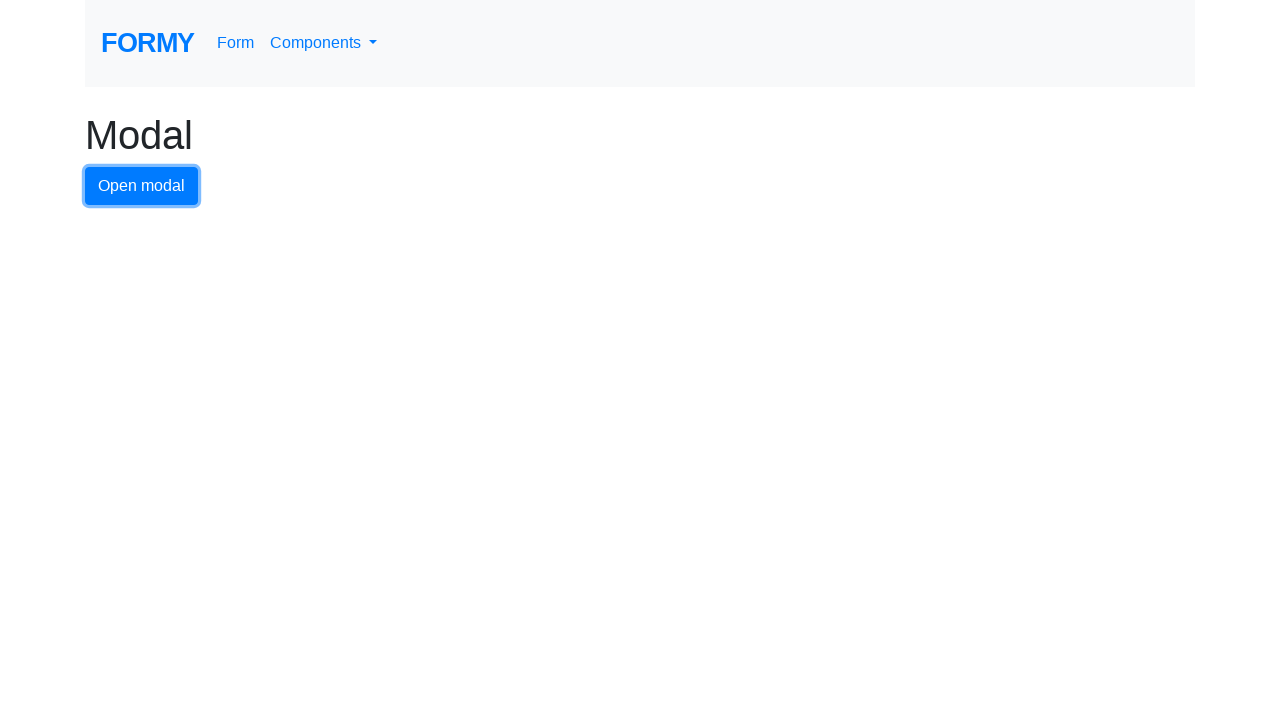